Verifies the page title is "Challenging DOM"

Starting URL: https://the-internet.herokuapp.com/challenging_dom

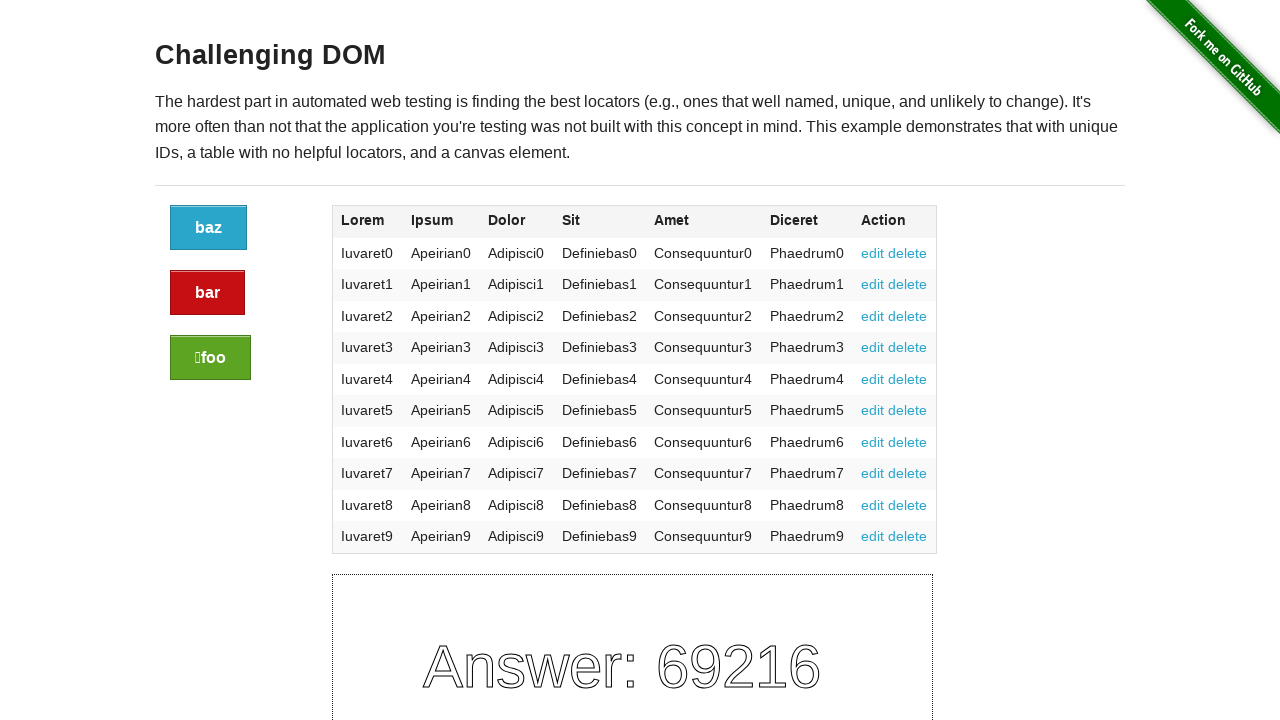

Navigated to https://the-internet.herokuapp.com/challenging_dom
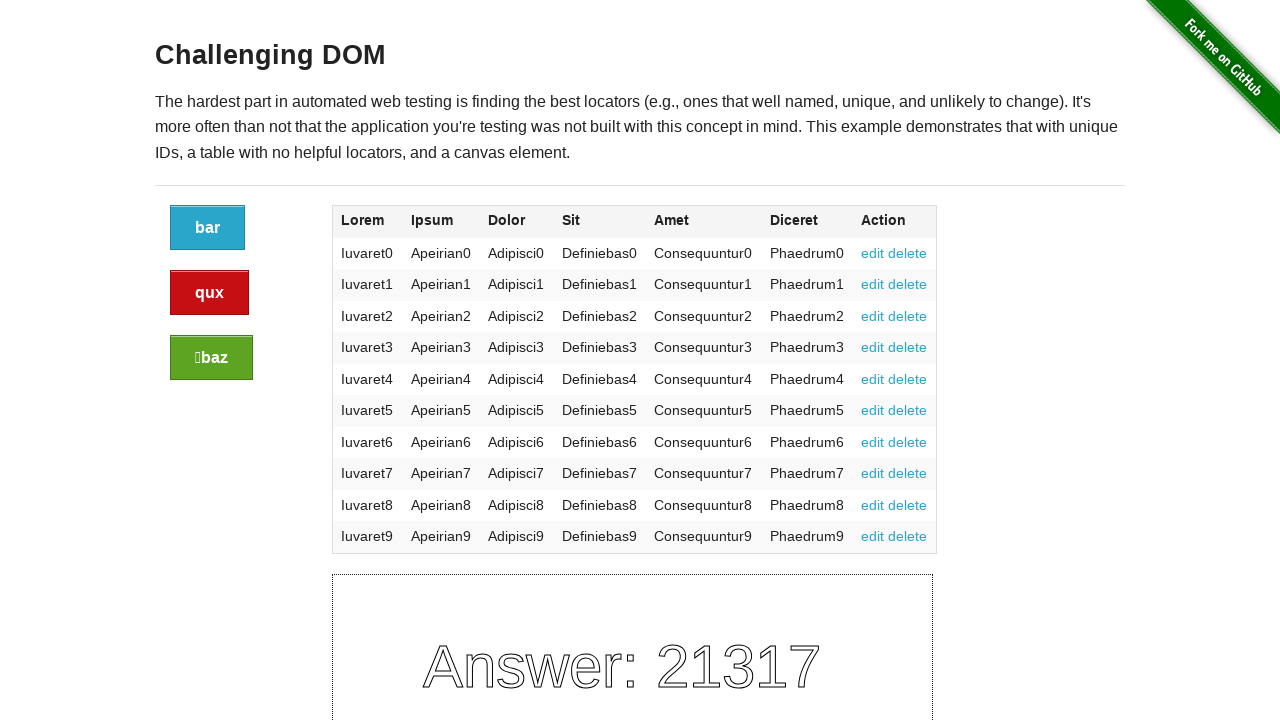

Located the page title element
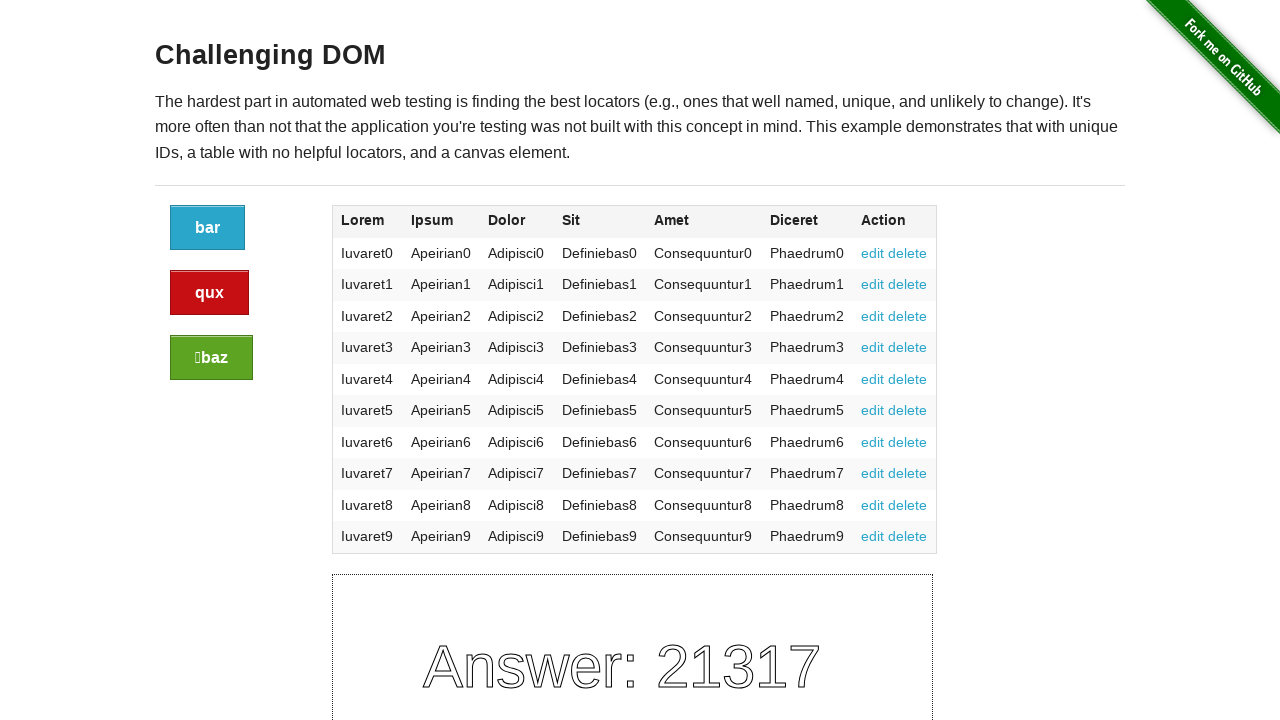

Verified page title is 'Challenging DOM'
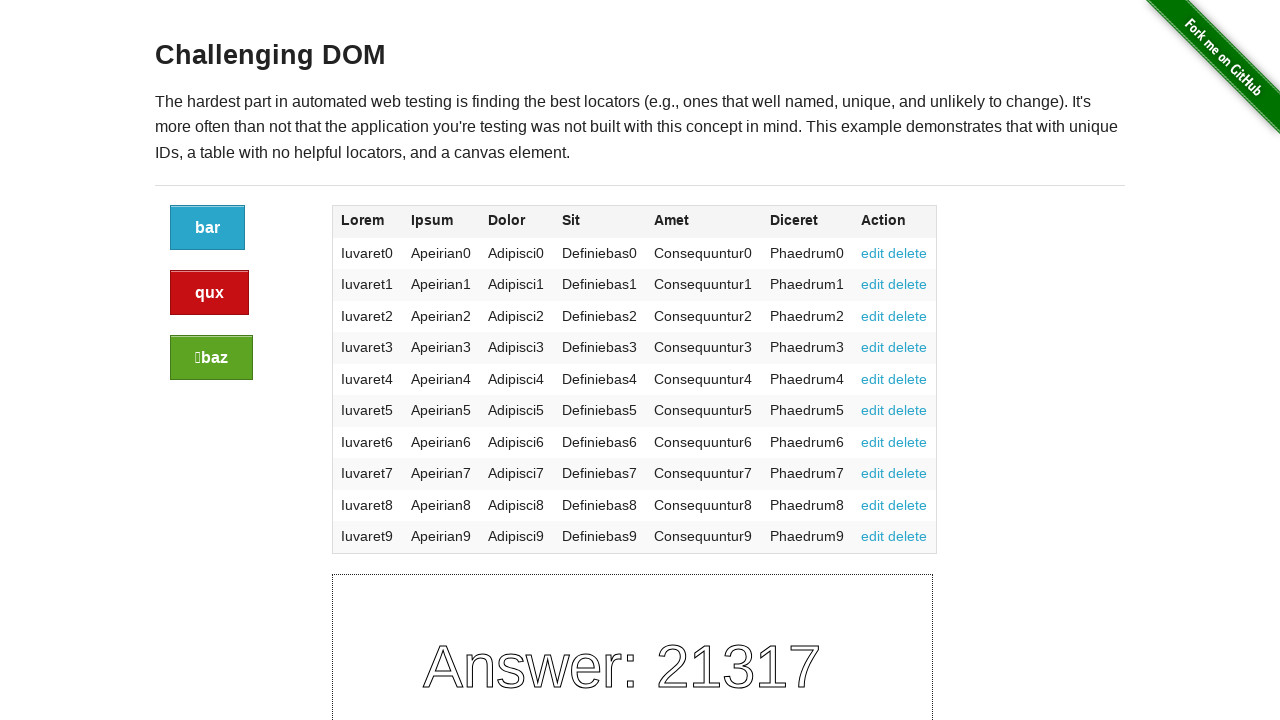

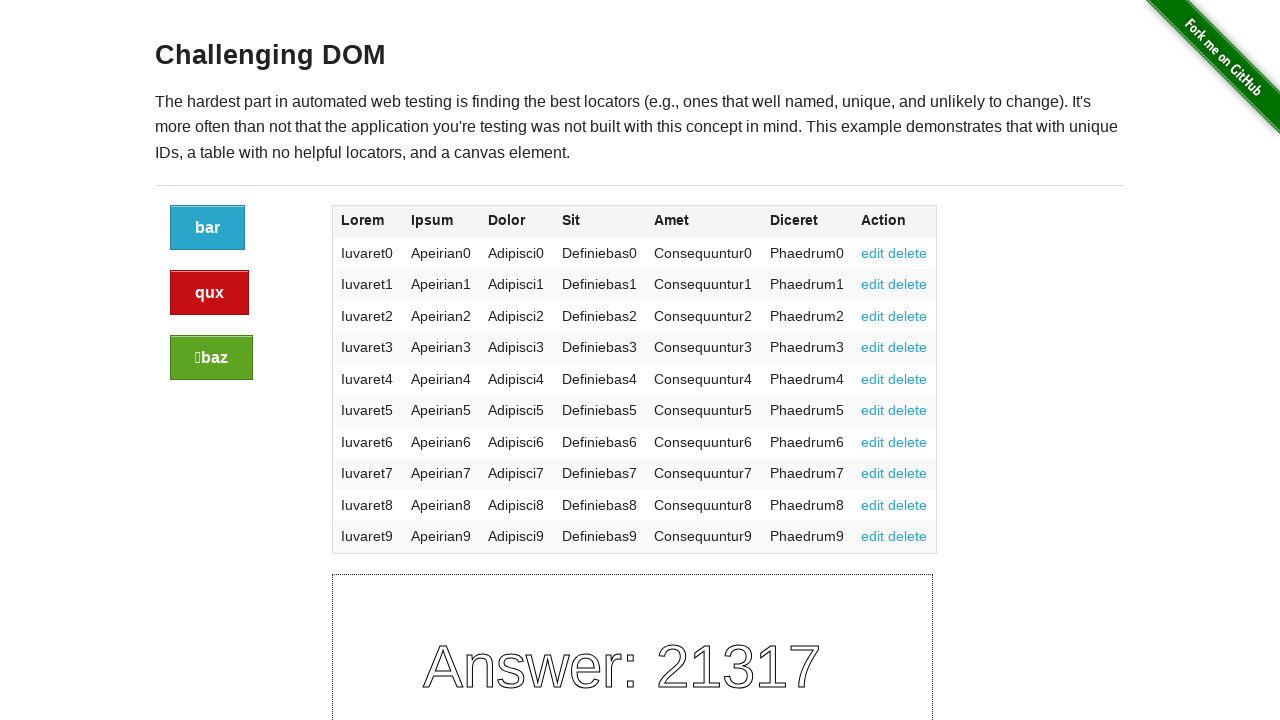